Tests that obstacles/barriers are generated during gameplay after starting the game.

Starting URL: https://borbely-dominik-peter.github.io/WebProjekt3/

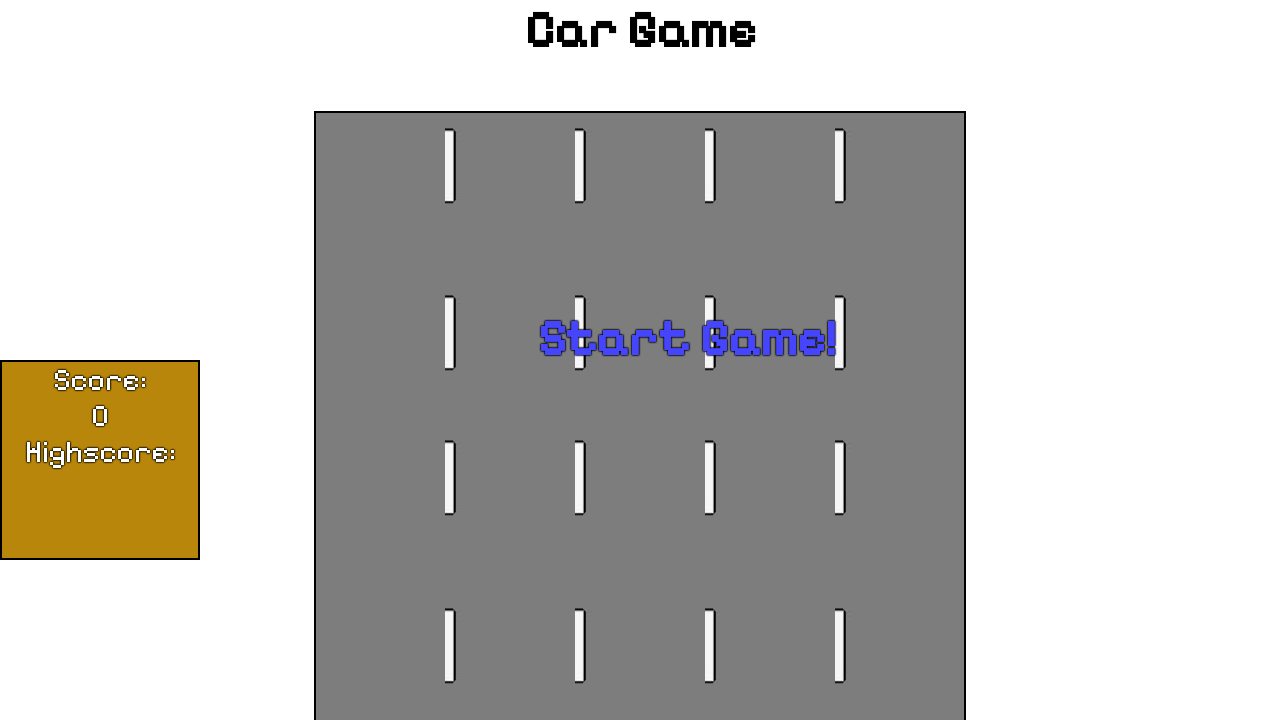

Set up dialog handler to dismiss alerts
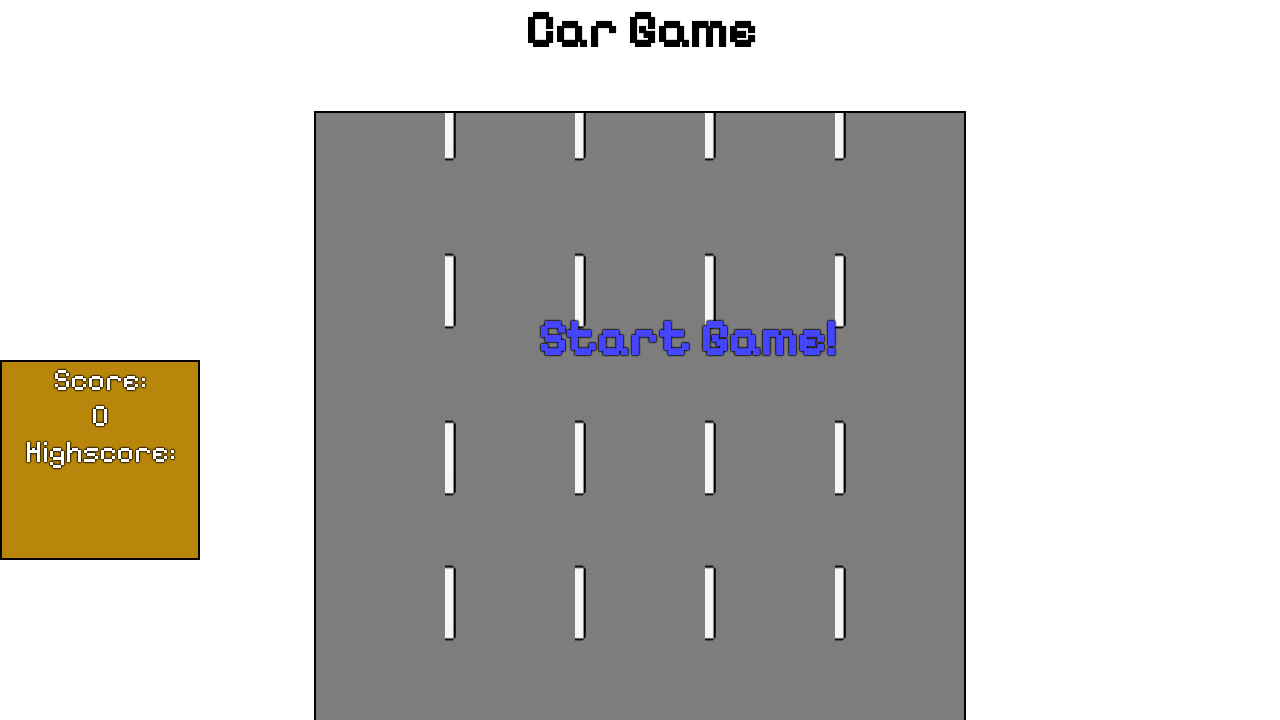

Navigated to game URL
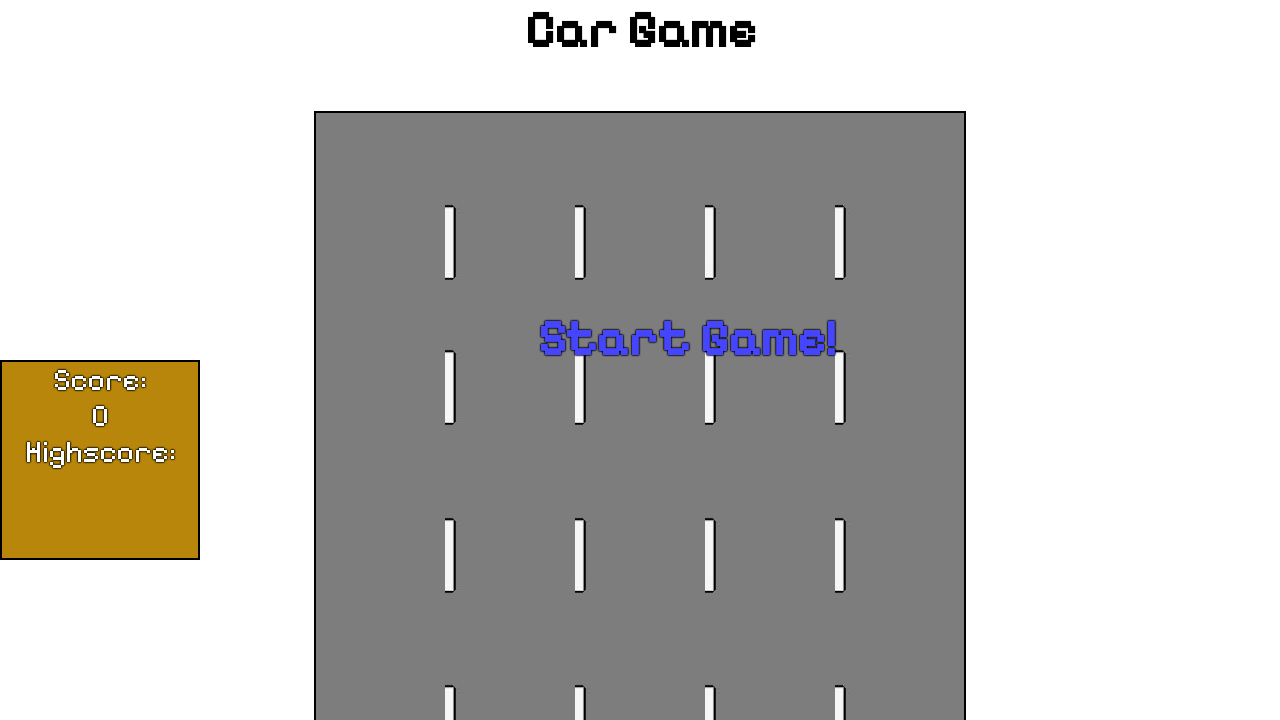

Clicked start game button at (687, 338) on #startText
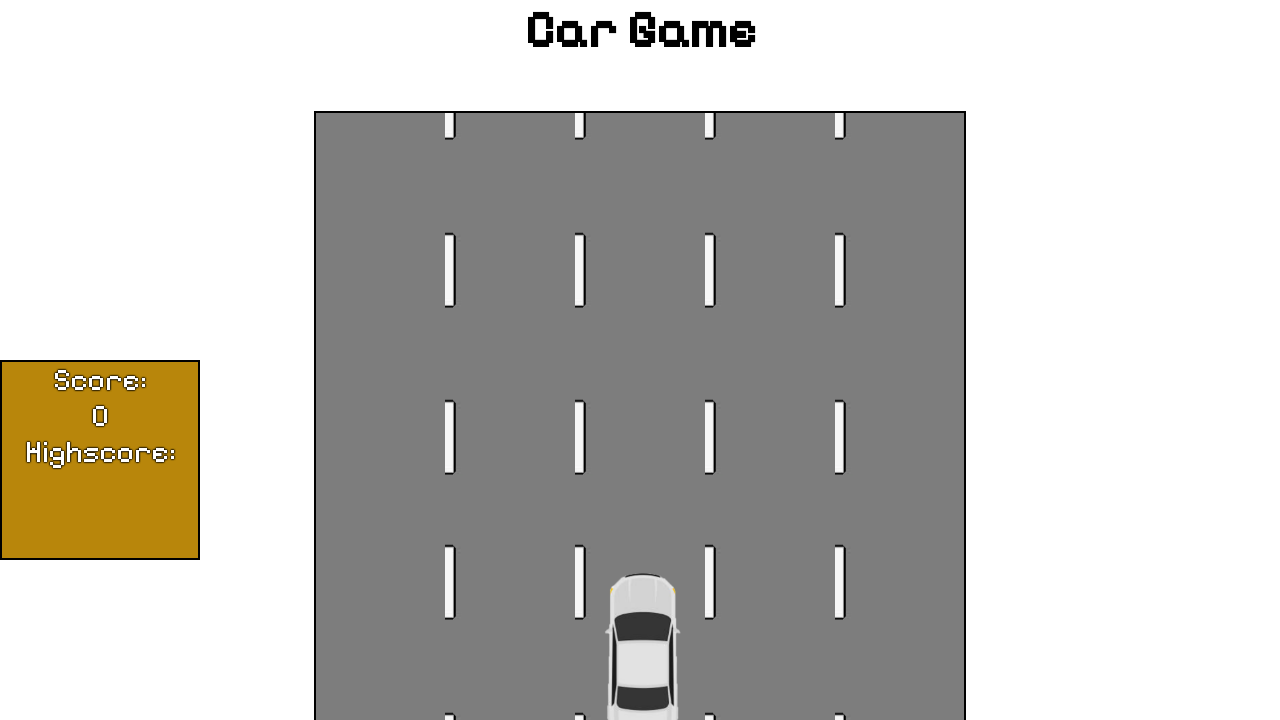

Waited 2 seconds for obstacles to generate
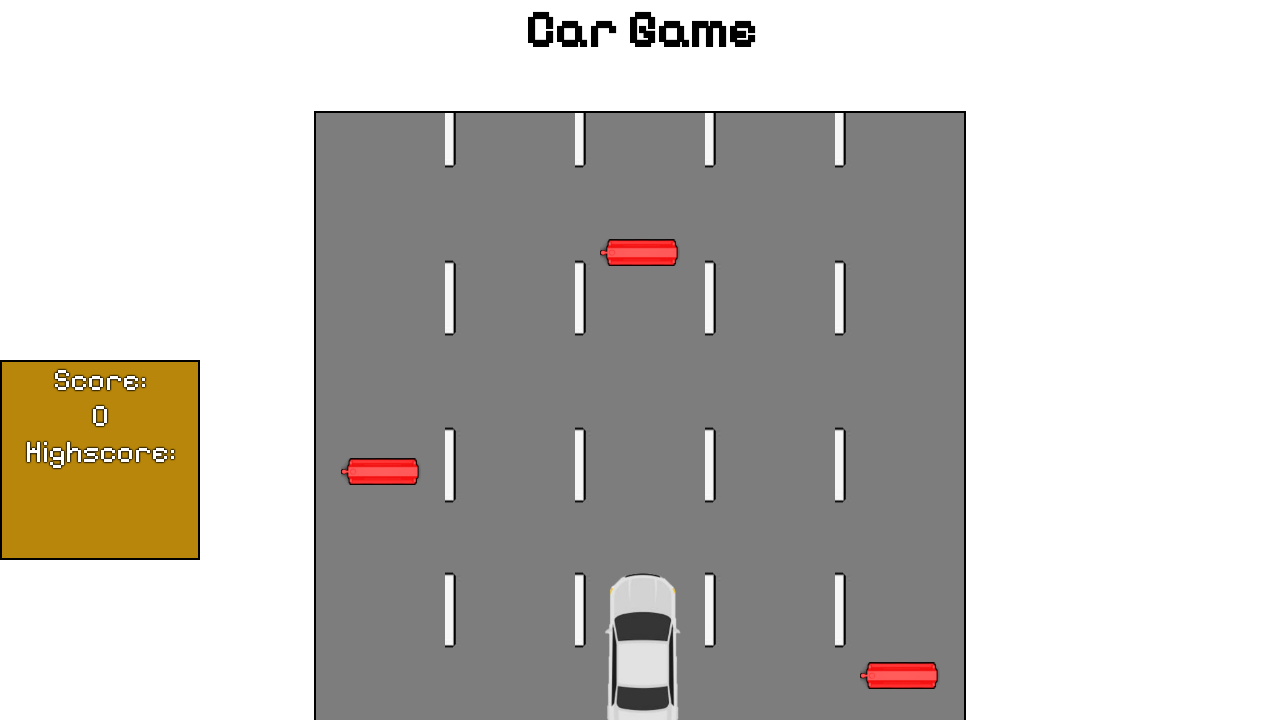

Verified that 2 obstacles were generated during gameplay
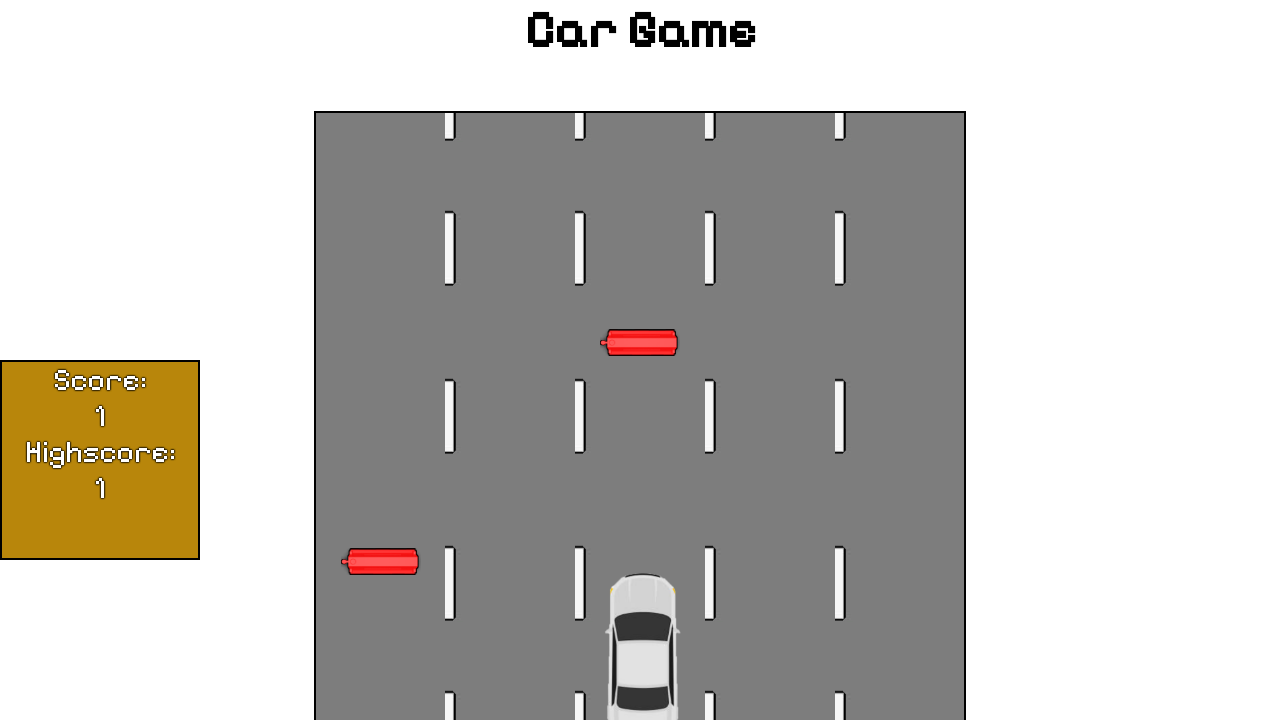

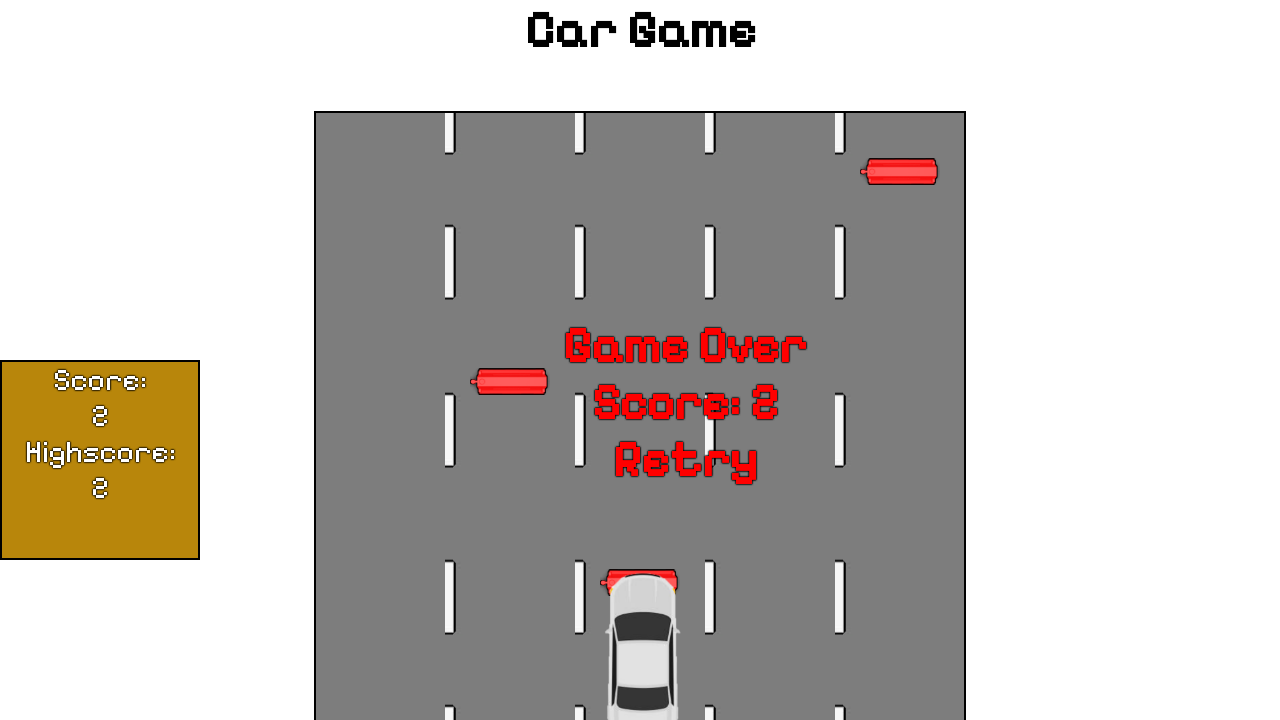